Tests a form on a blog testing page by filling text fields, selecting checkboxes and radio buttons, working with dropdowns, and moving items between select lists

Starting URL: http://only-testing-blog.blogspot.in/2013/09/test.html

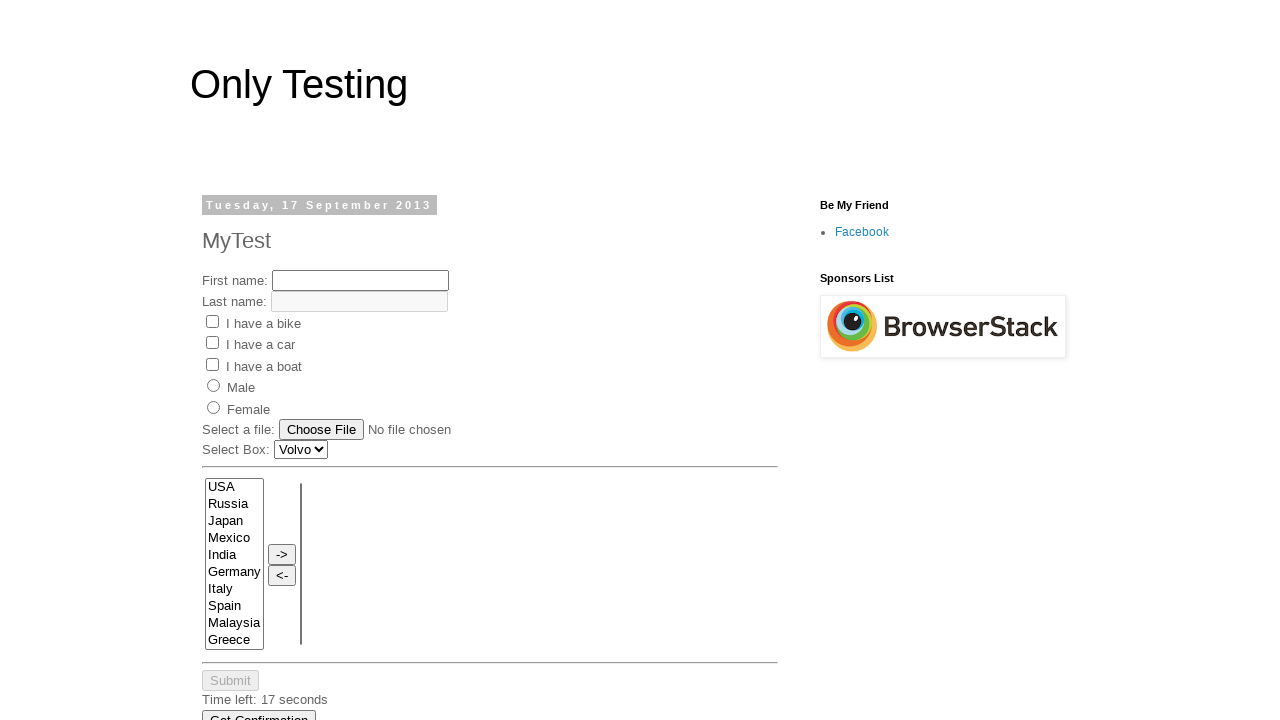

Navigated to form testing page
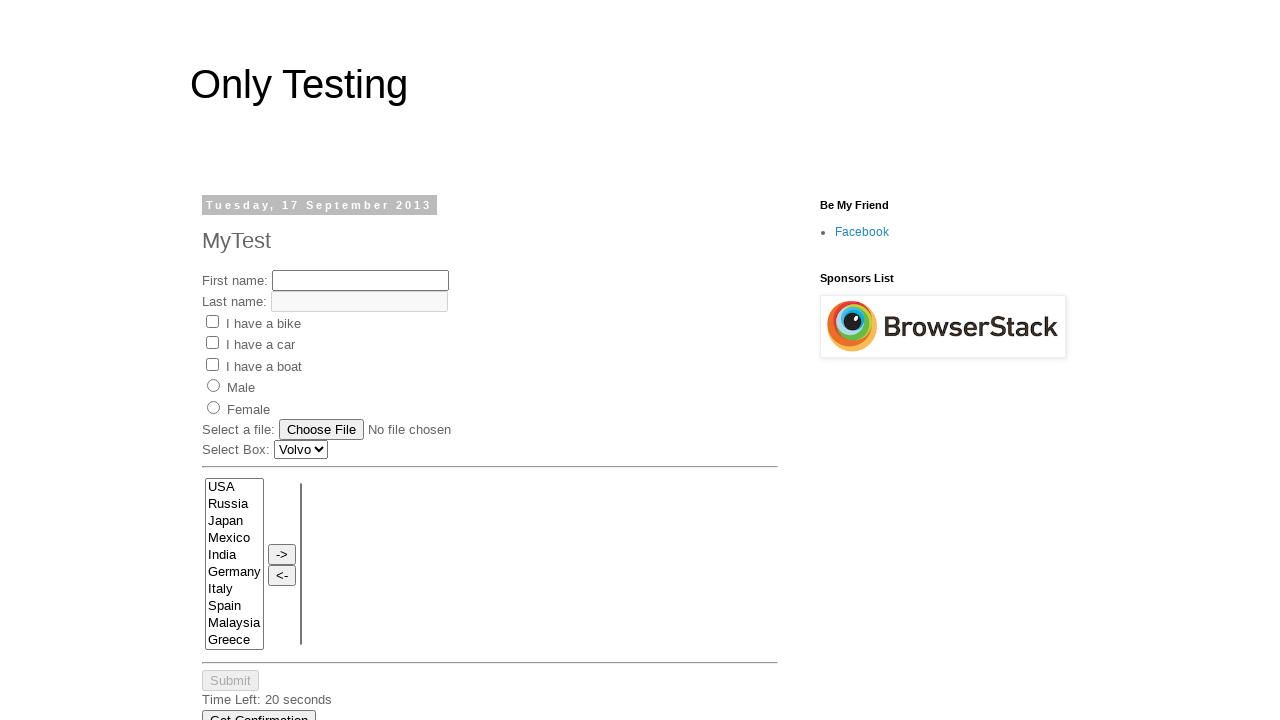

Filled first name field with 'Joaquin' on #fname
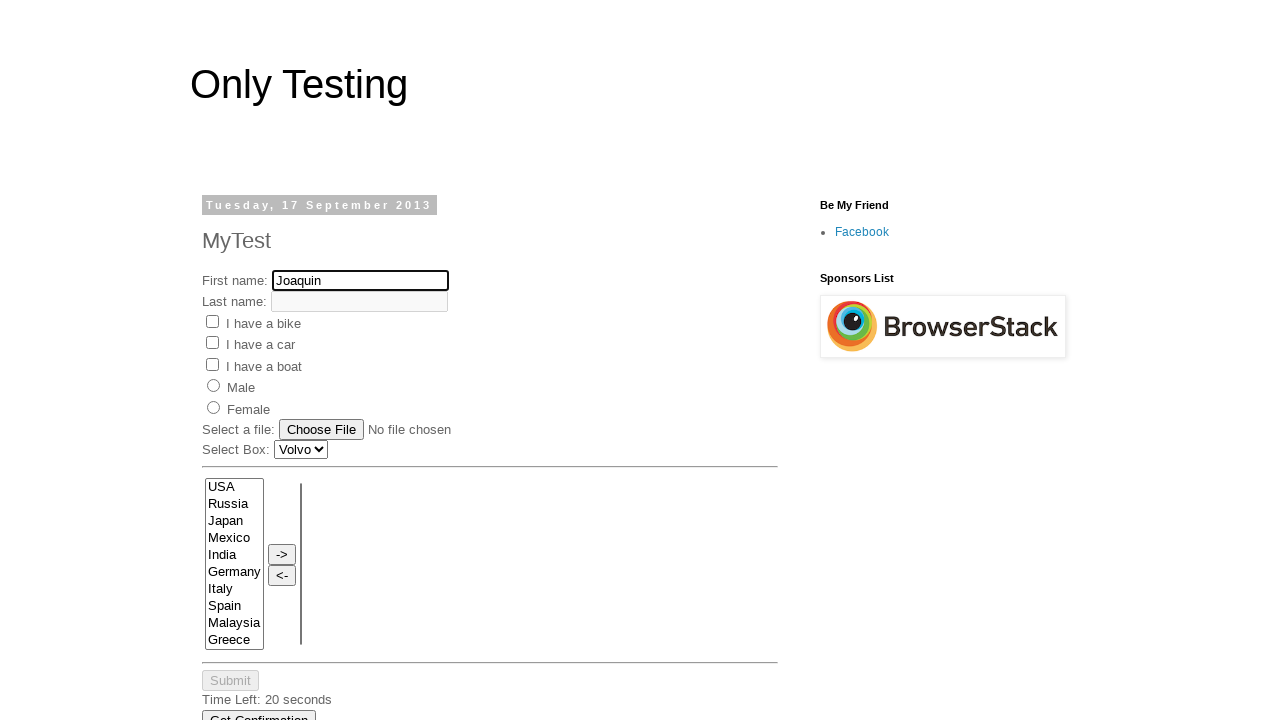

Selected Bike checkbox at (212, 321) on input[value='Bike']
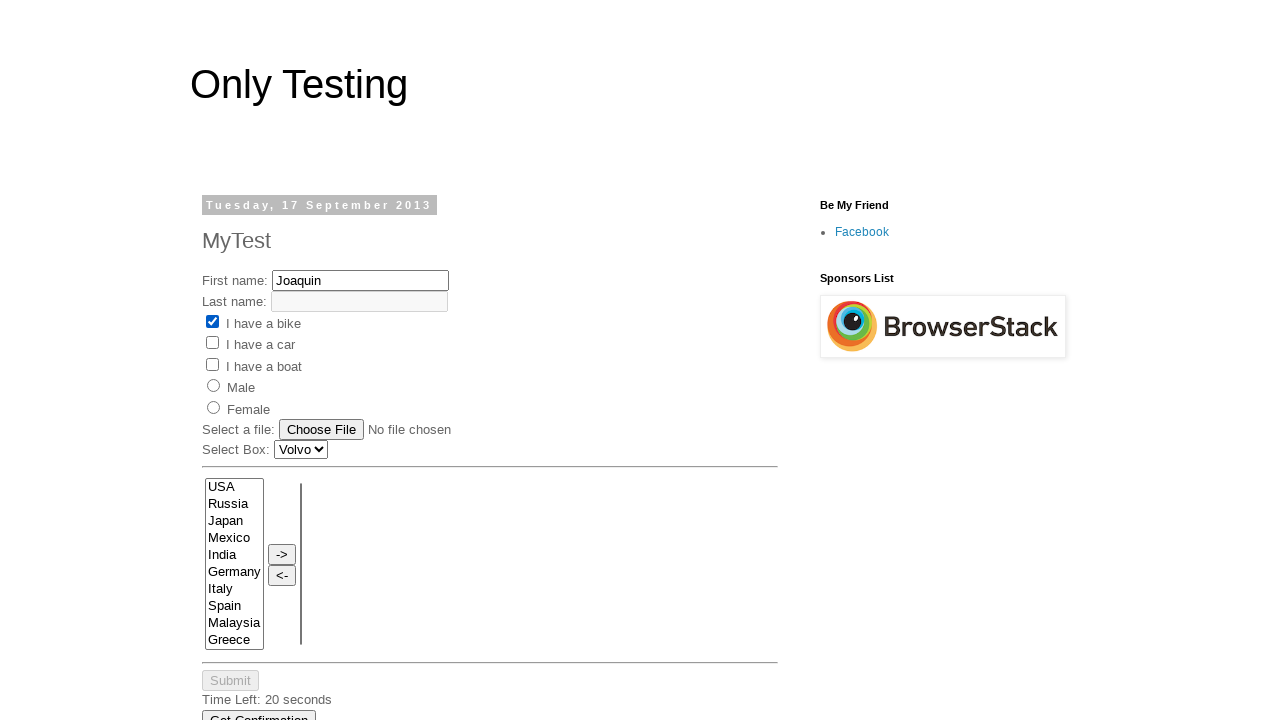

Selected male radio button at (214, 386) on input[value='male']
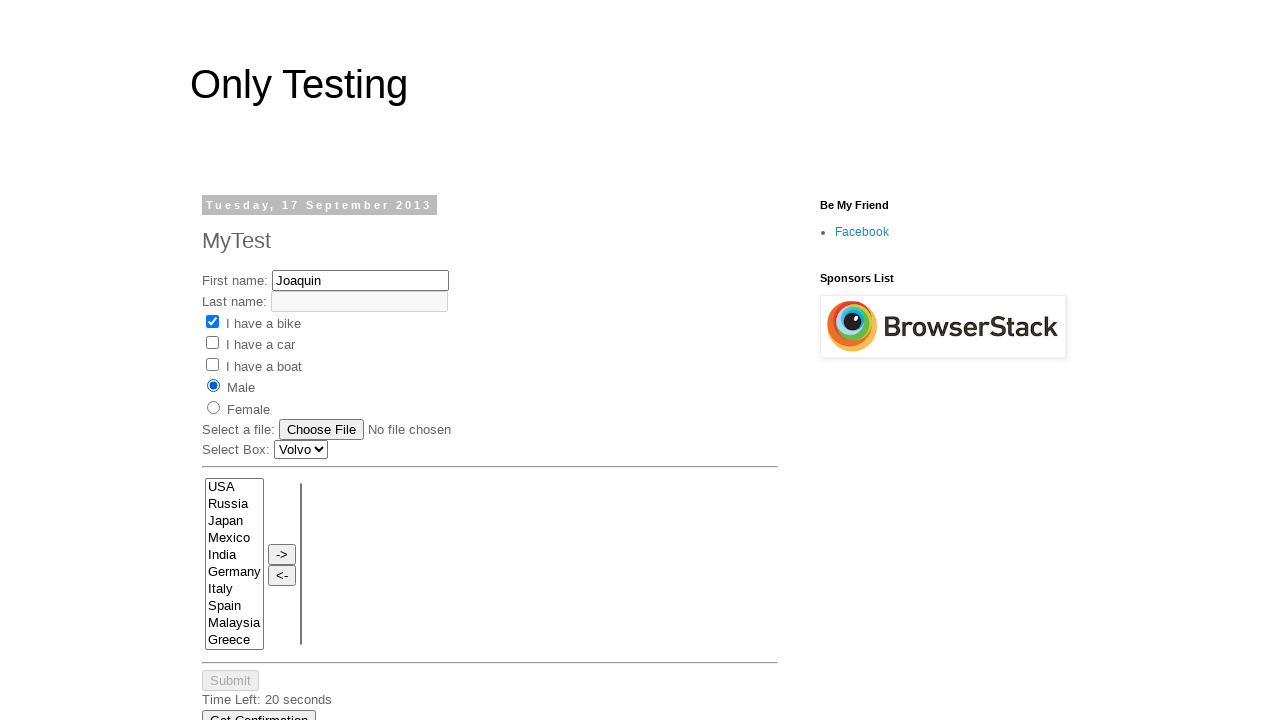

Selected UK from dropdown on xpath=//select
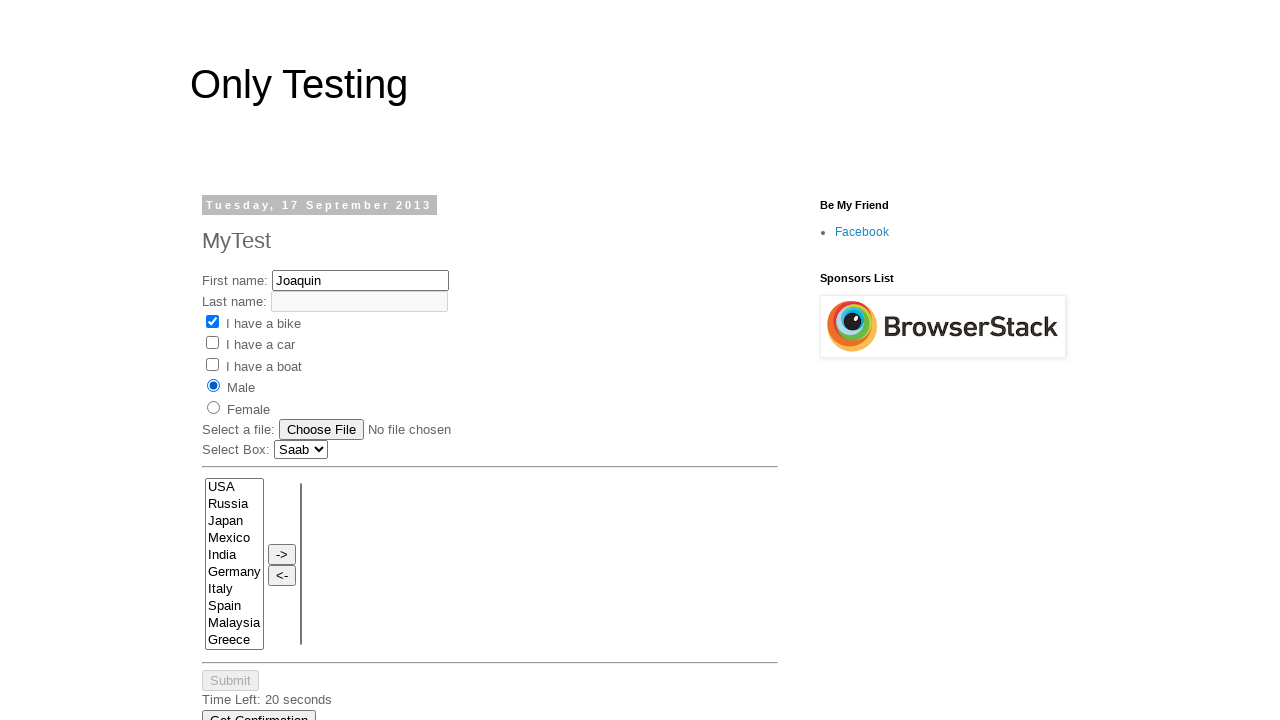

Selected Germany from FromLB select list on select[name='FromLB']
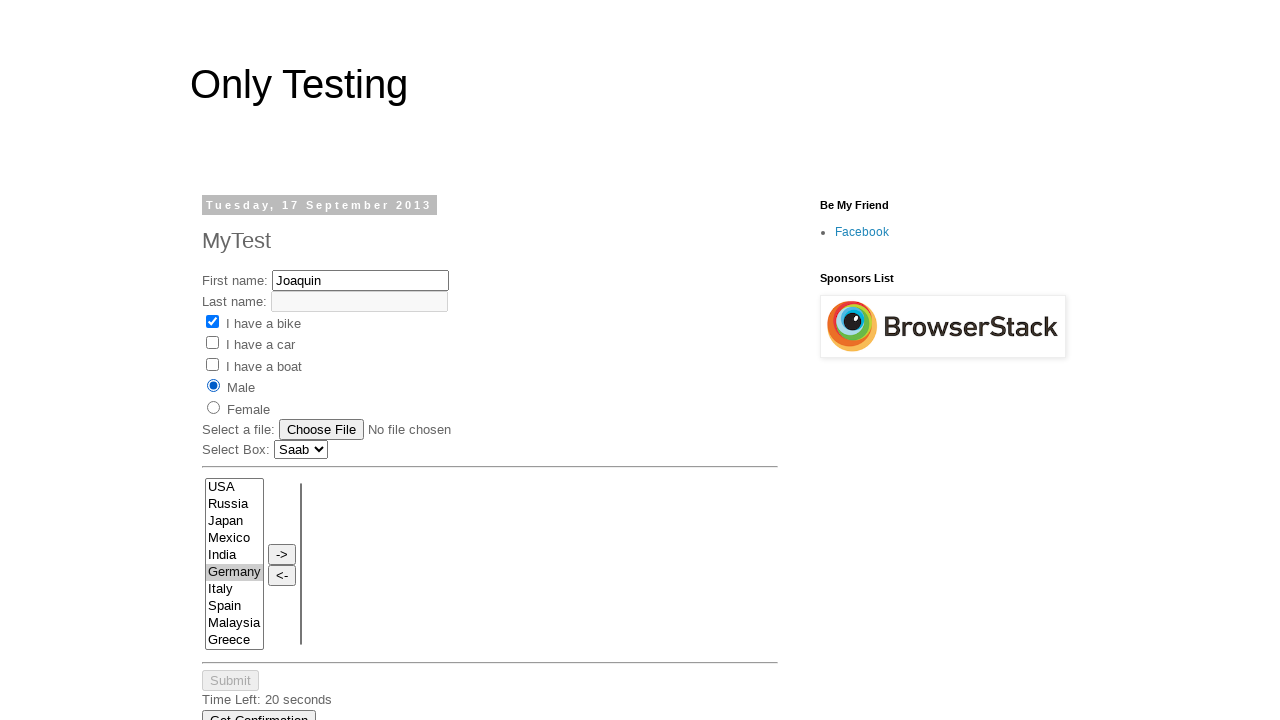

Clicked move button to transfer Germany to ToLB at (282, 555) on input[value='->']
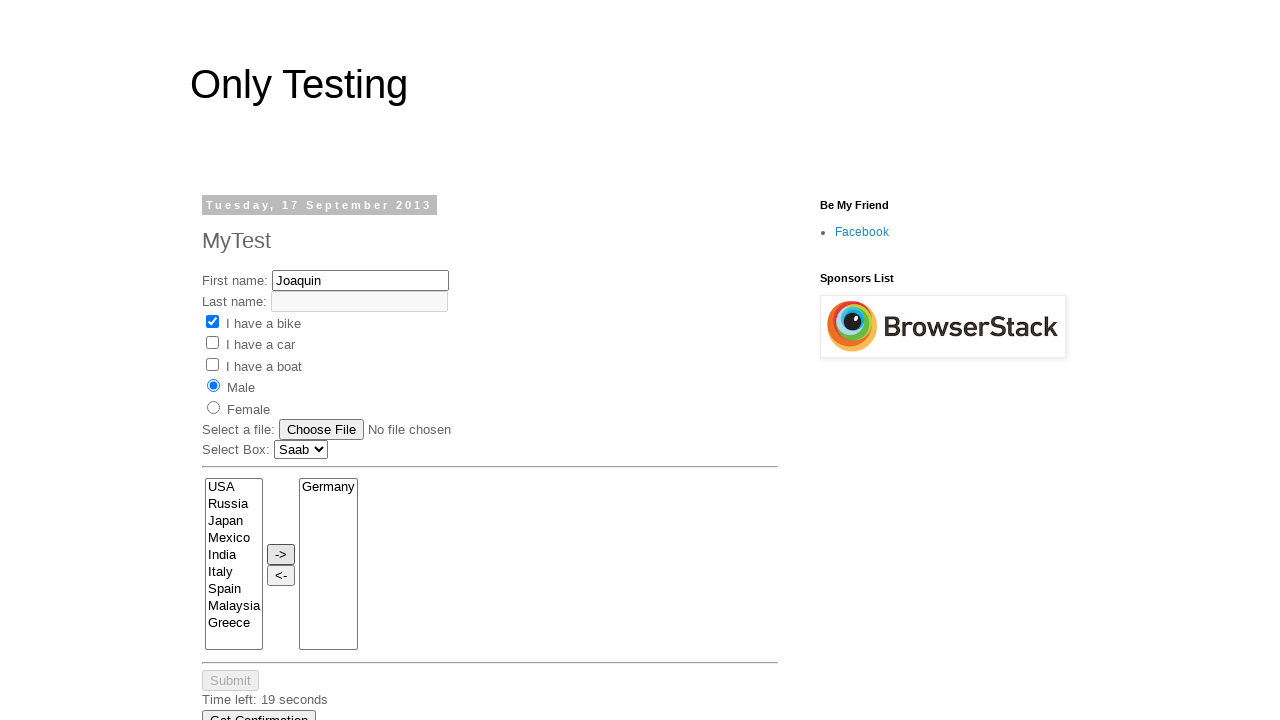

Selected first option in ToLB select list on select[name='ToLB']
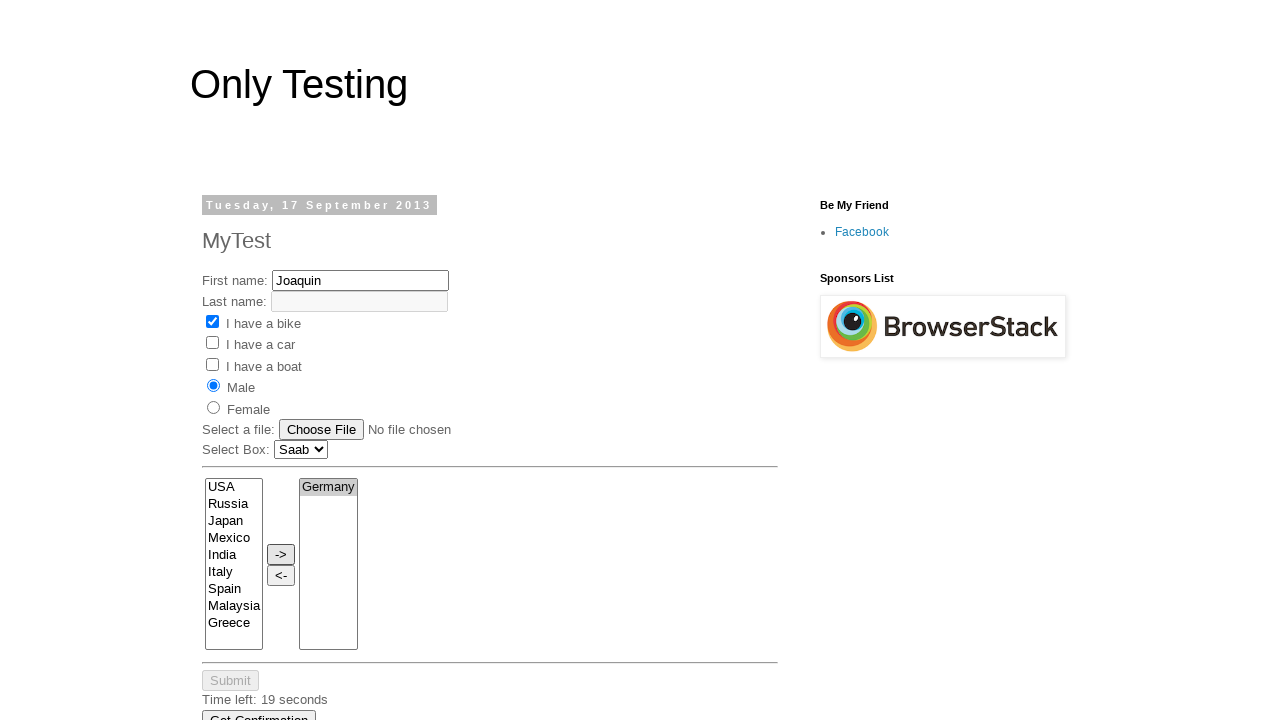

Verified Germany appears in ToLB select list
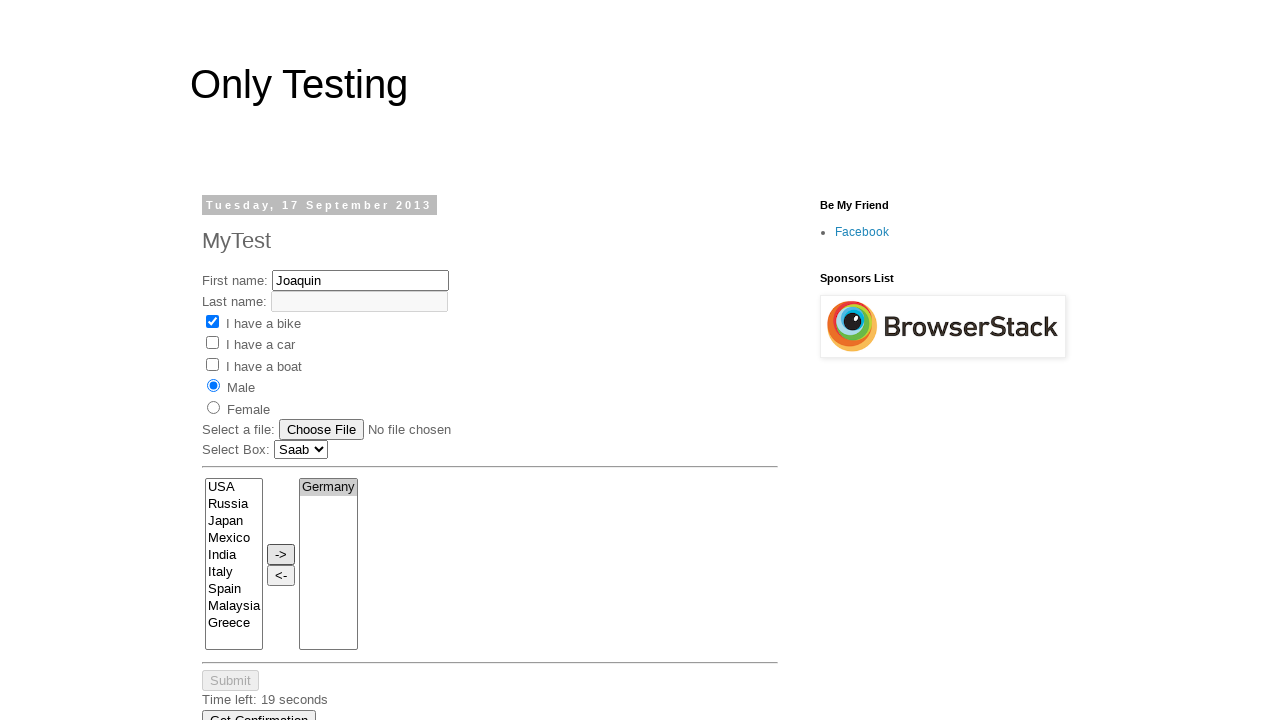

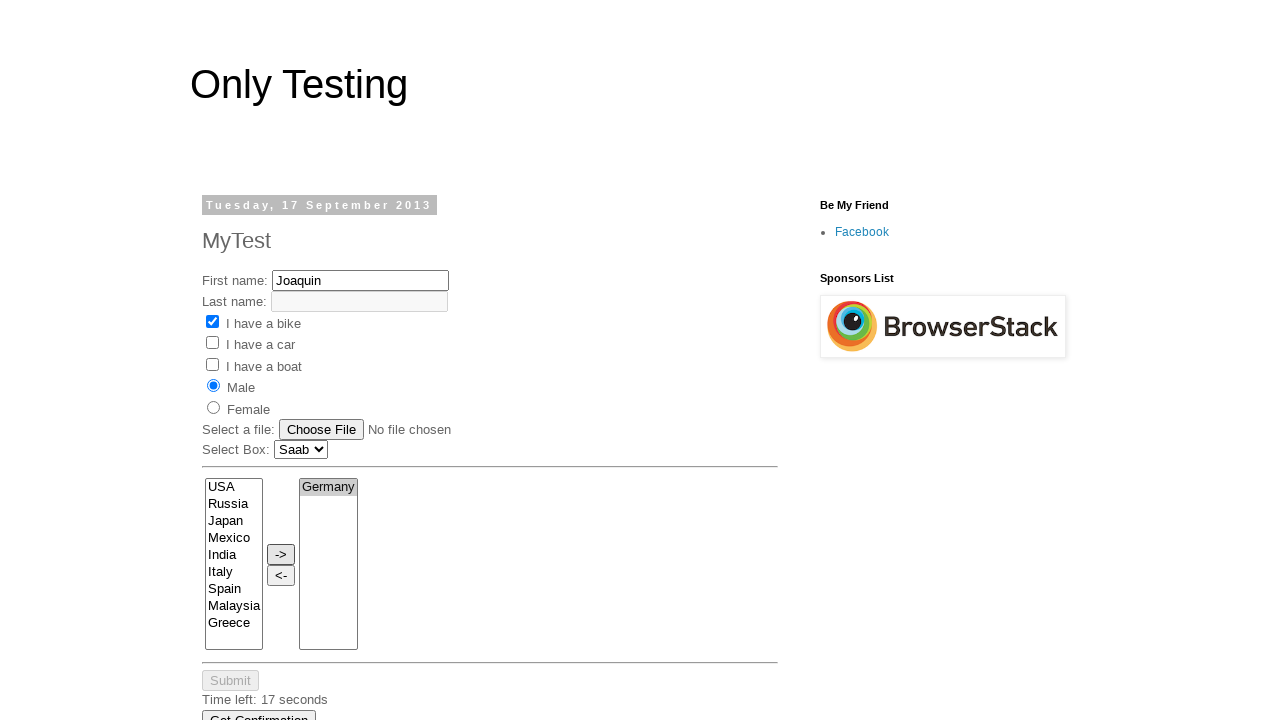